Tests product search functionality on a practice e-commerce site by typing a search query, verifying 4 products are displayed, and clicking "ADD TO CART" on the third product.

Starting URL: https://rahulshettyacademy.com/seleniumPractise/#/

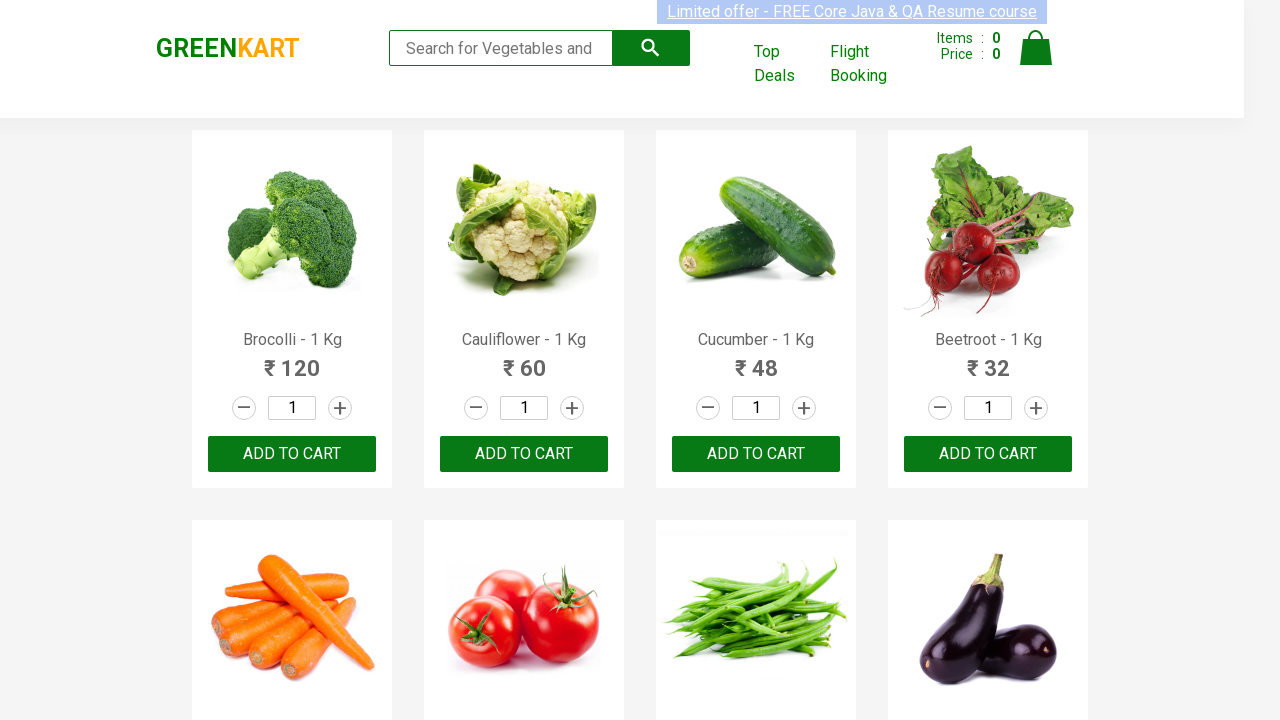

Typed 'ca' in the search box on .search-keyword
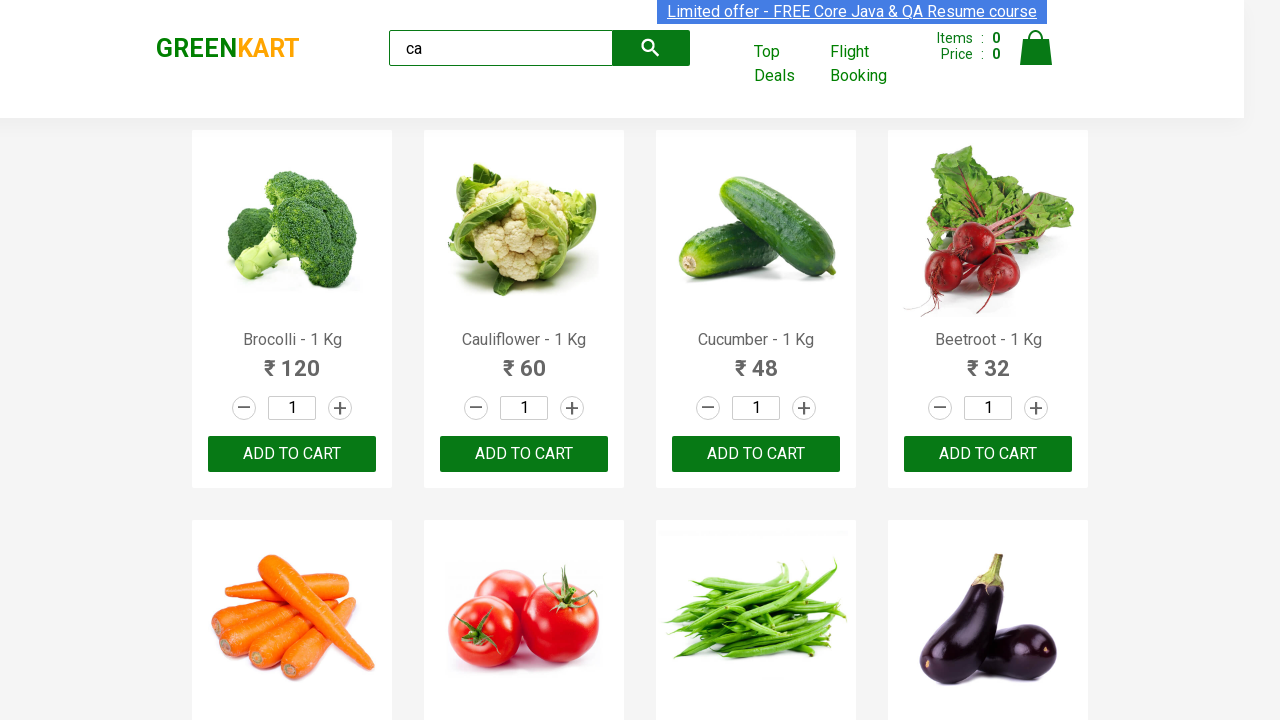

Waited 2 seconds for products to load and filter
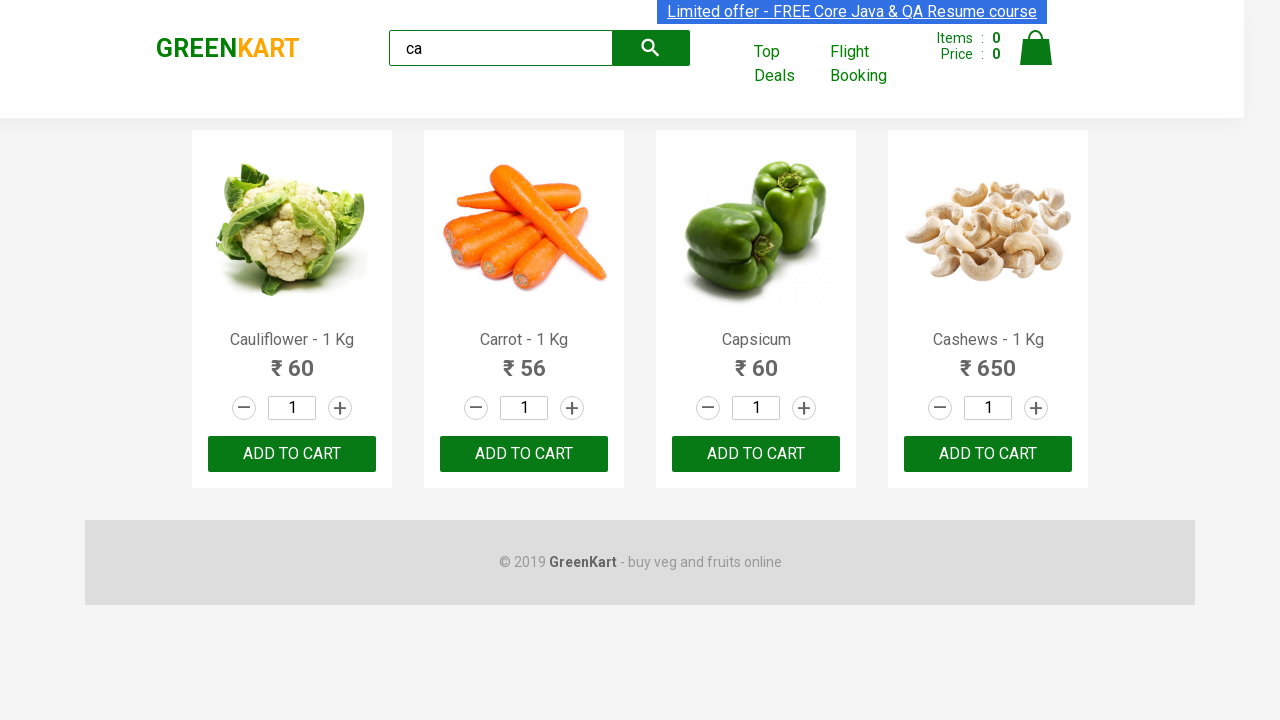

Waited for product elements to be visible
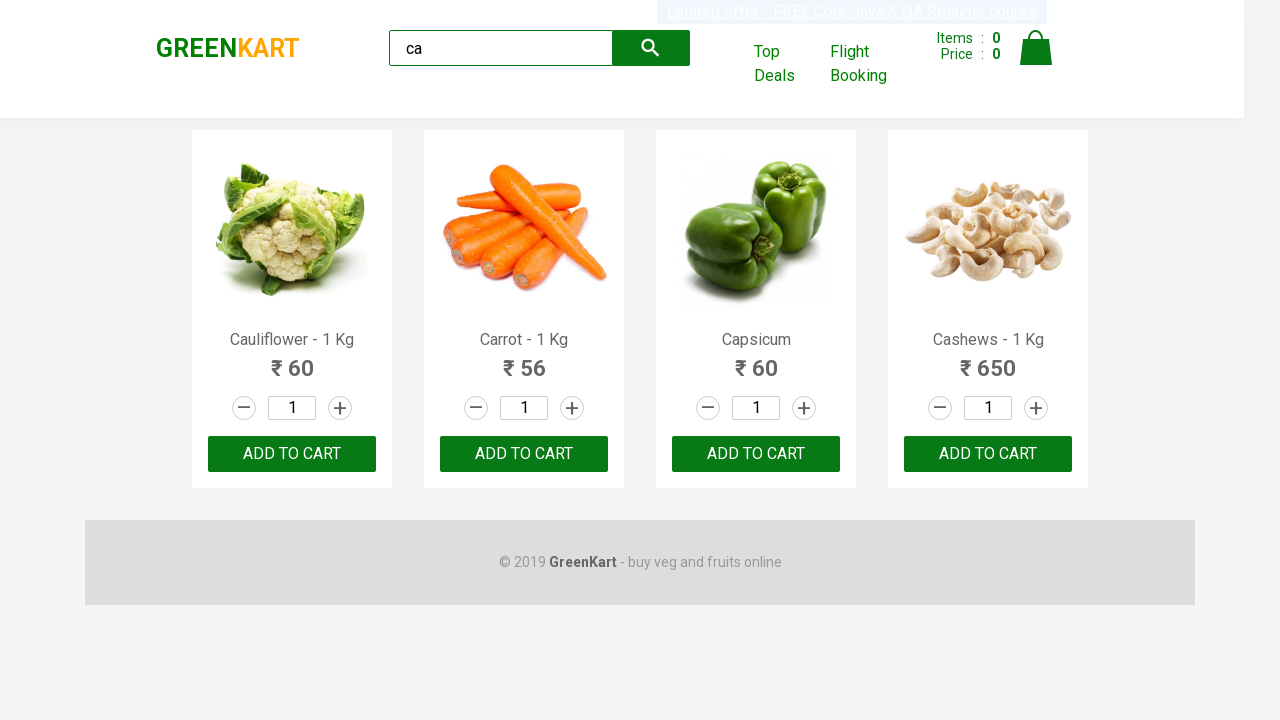

Located all product elements
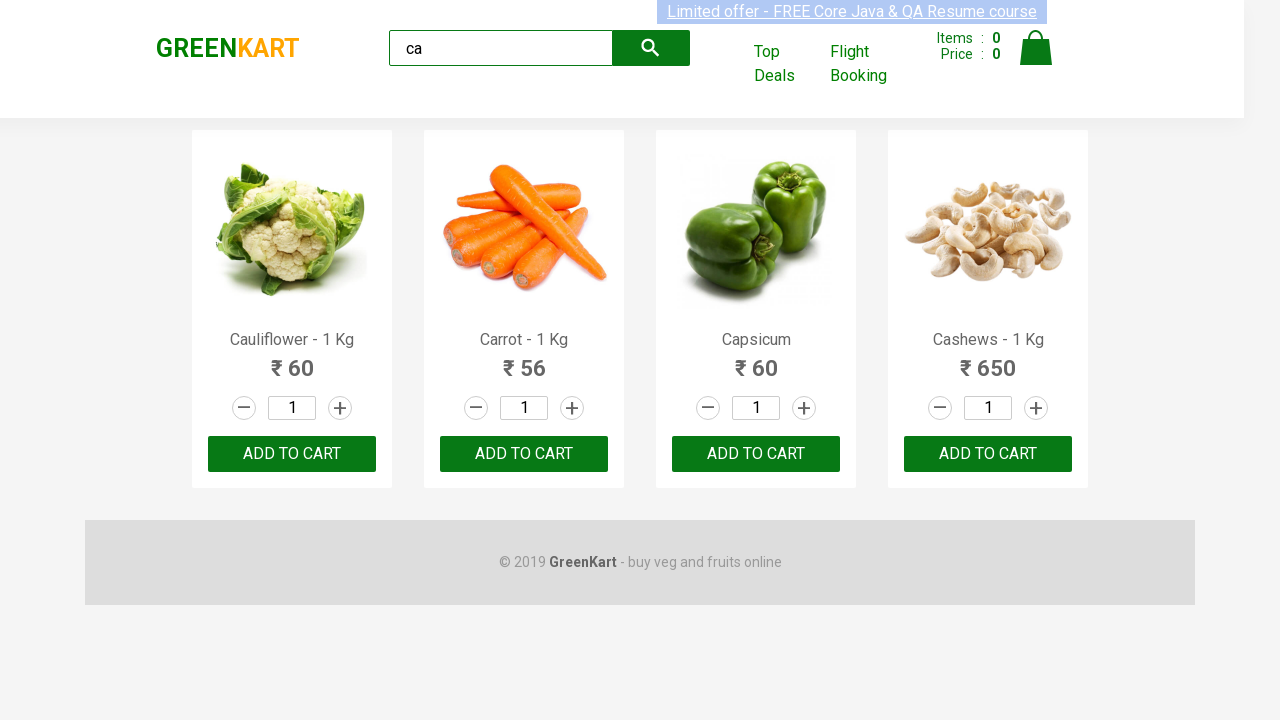

Verified 4 products are displayed
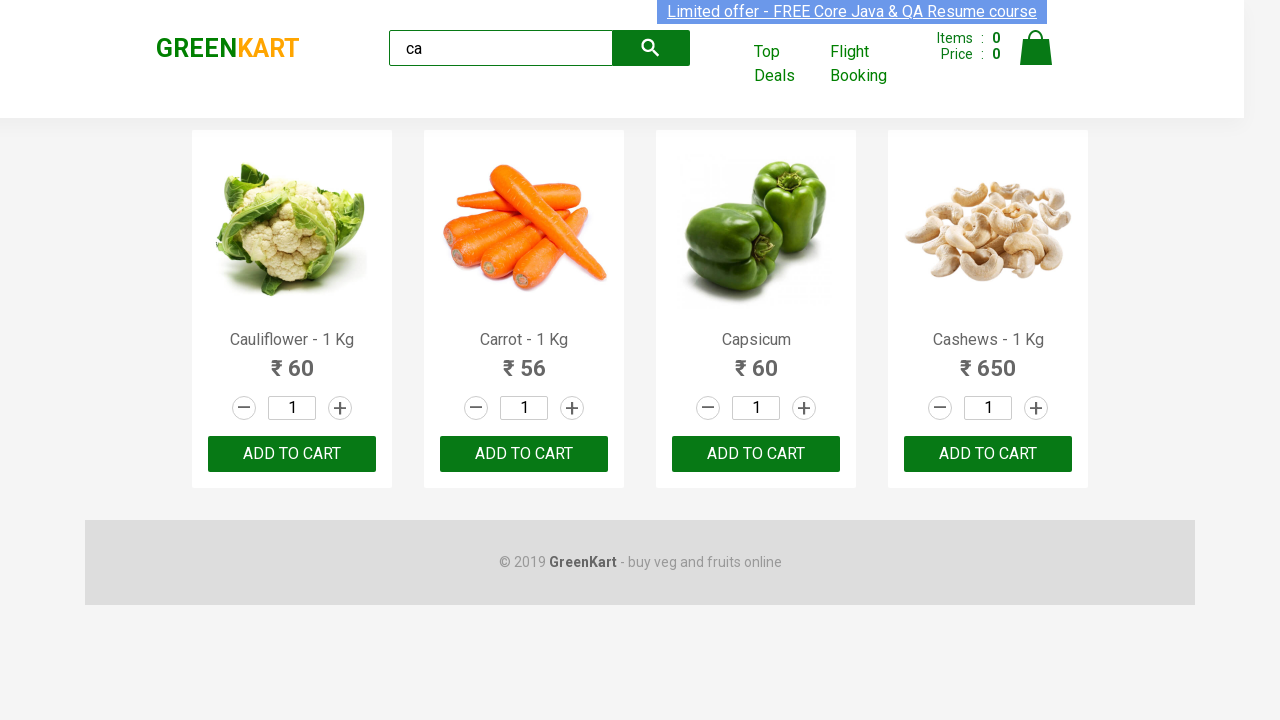

Clicked 'ADD TO CART' button on the third product at (756, 454) on .products .product >> nth=2 >> text=ADD TO CART
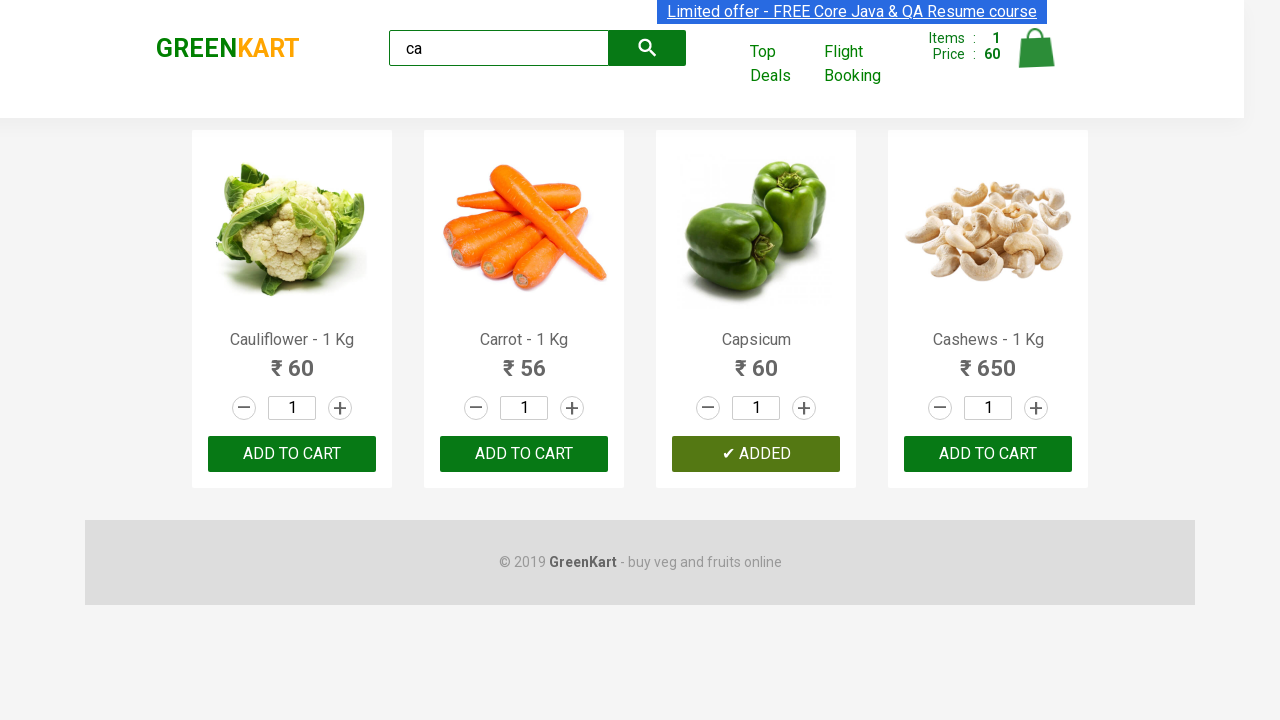

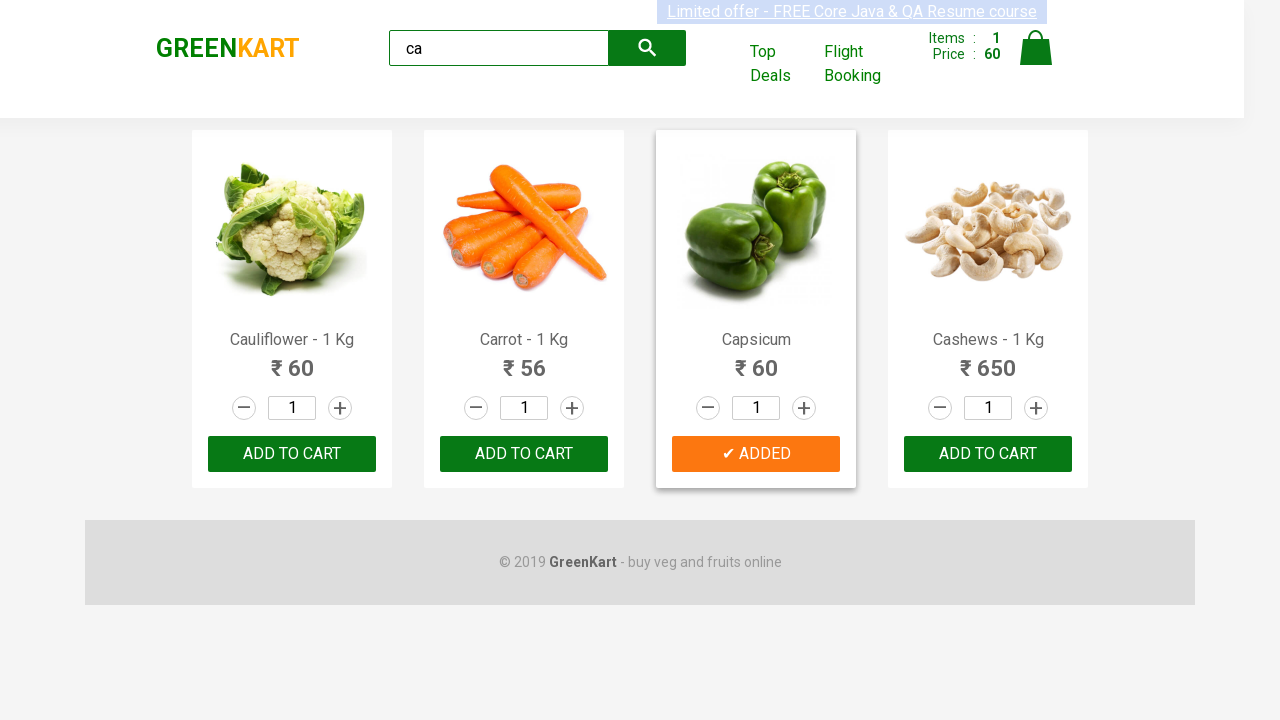